Tests child window handling using Promise.all pattern to simultaneously wait for new page event and click the link, then verifies content on new tab and fills form on original page.

Starting URL: https://rahulshettyacademy.com/loginpagePractise/

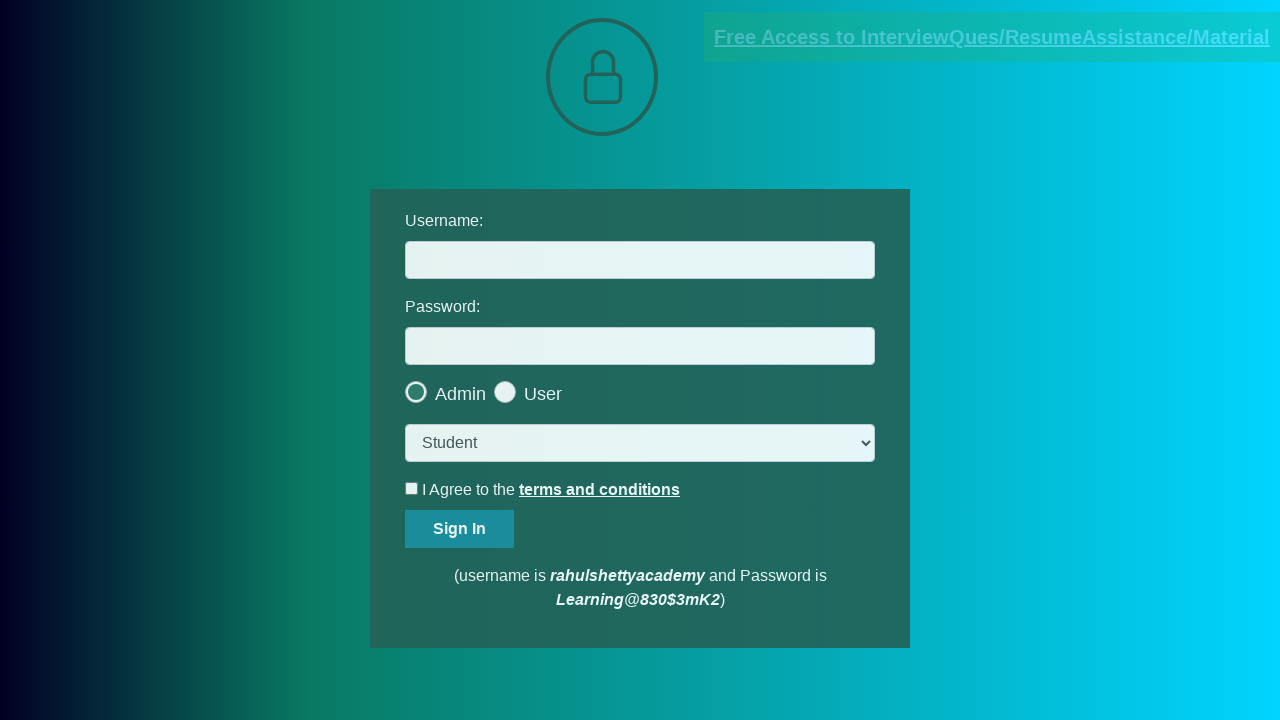

Clicked blinking text link and new page opened at (992, 37) on .blinkingText >> nth=0
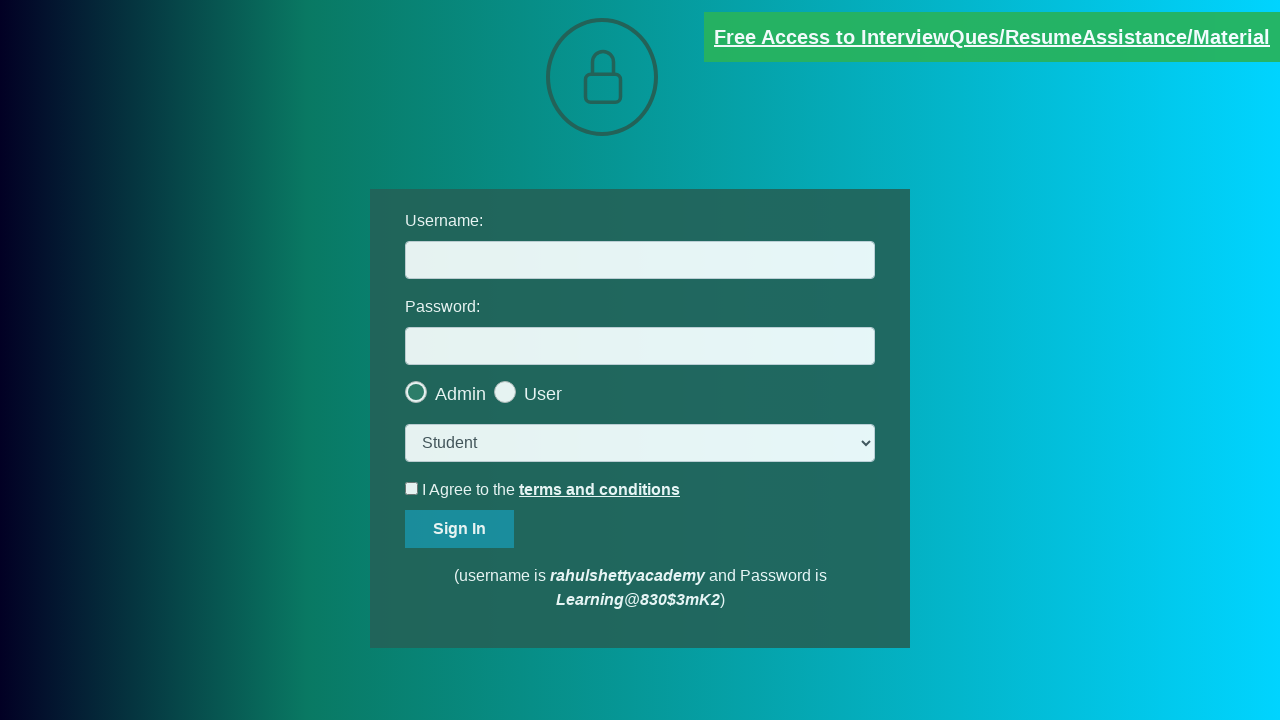

New page loaded and 'Documents request' text appeared
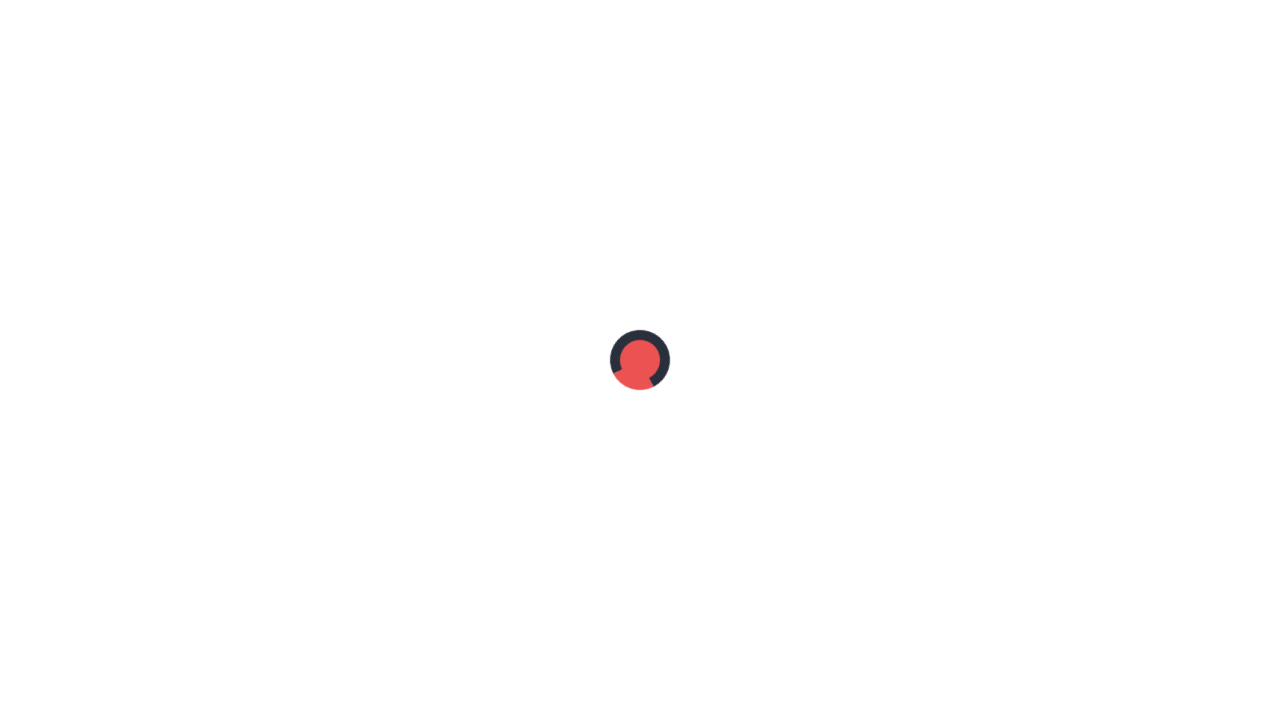

Verified 'Documents request' text is visible on new page
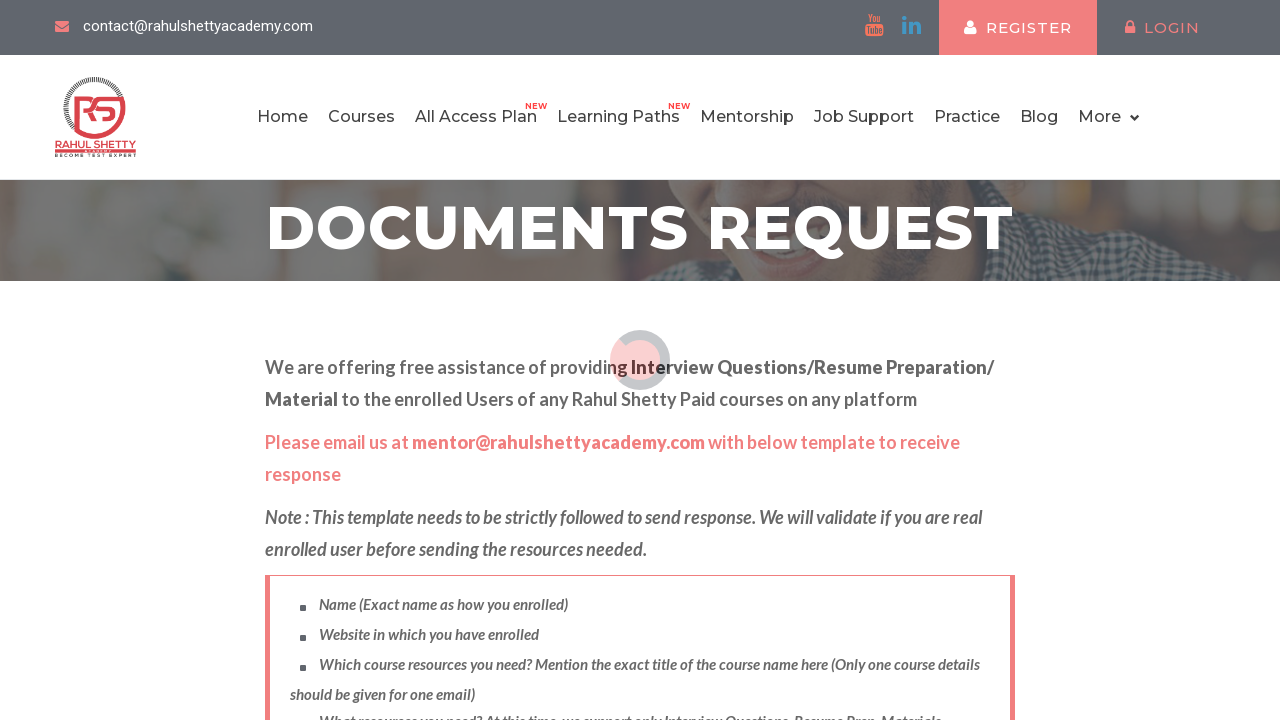

Assertion passed: text visibility confirmed
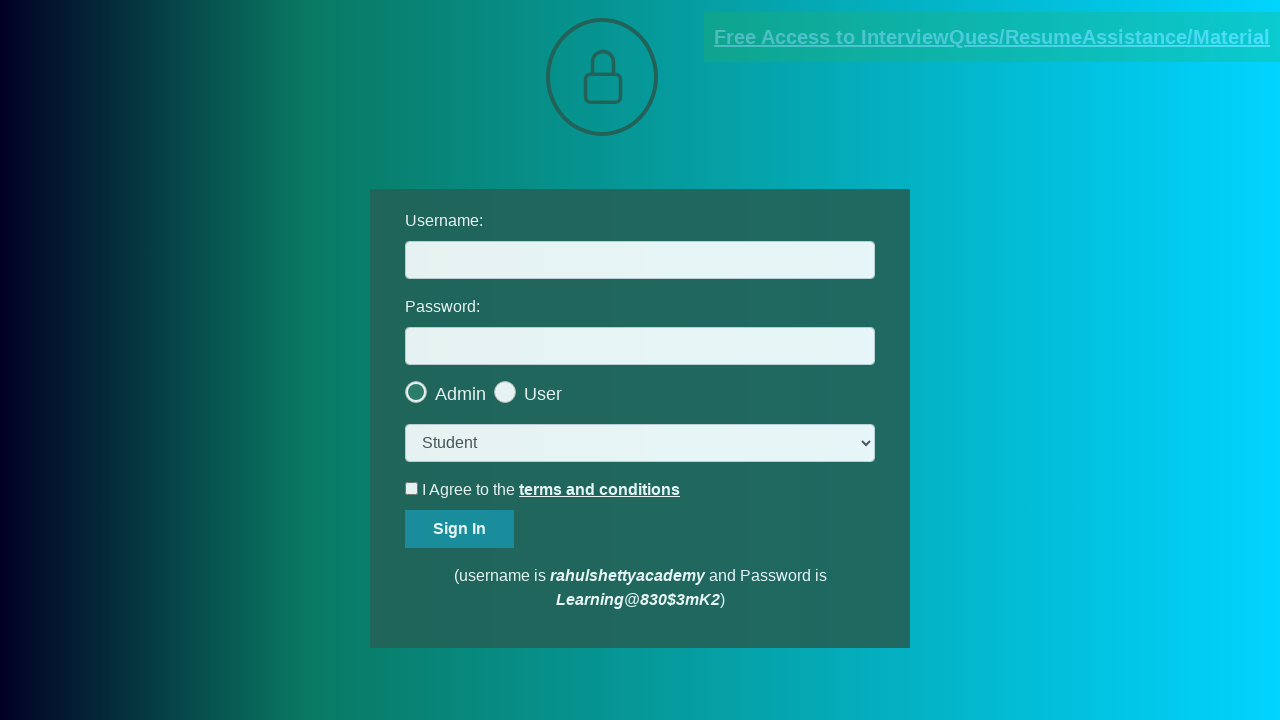

Filled username field with 'TEsting' on original page on [name='username']
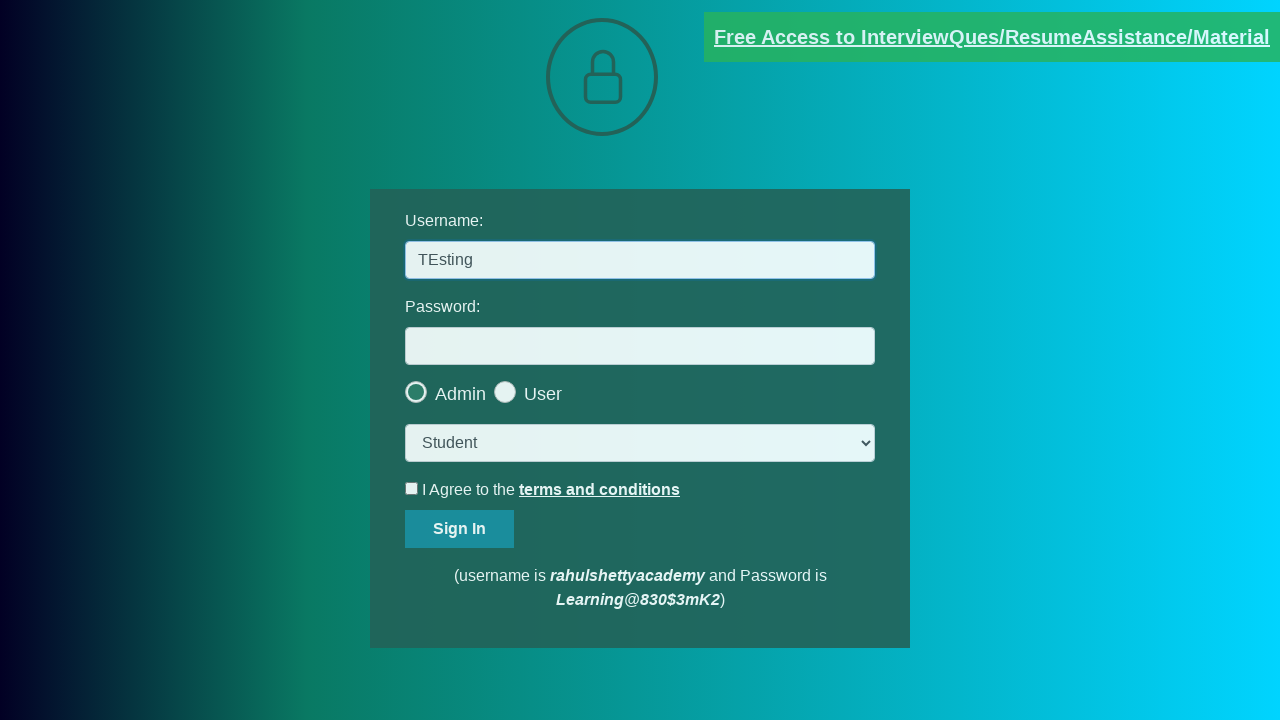

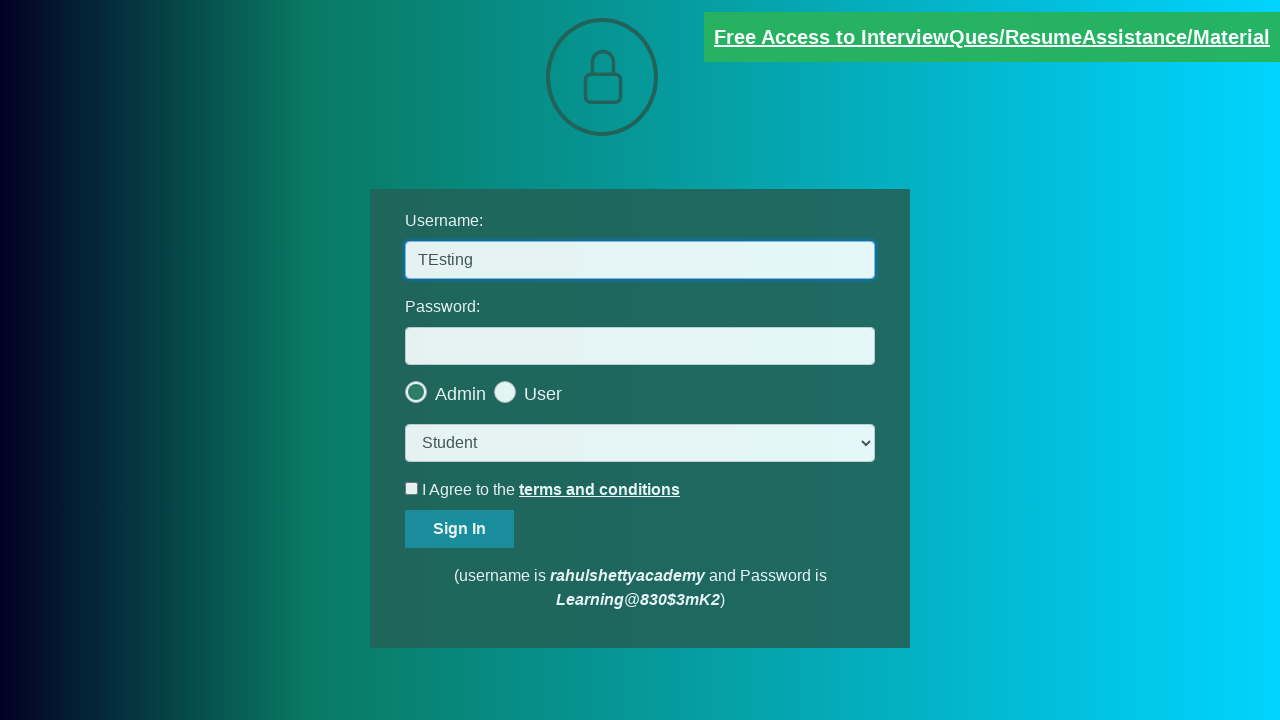